Tests mouse and keyboard action chains with pauses - moves to an element, pauses, clicks and holds, pauses again, then types characters

Starting URL: https://www.selenium.dev/selenium/web/mouse_interaction.html

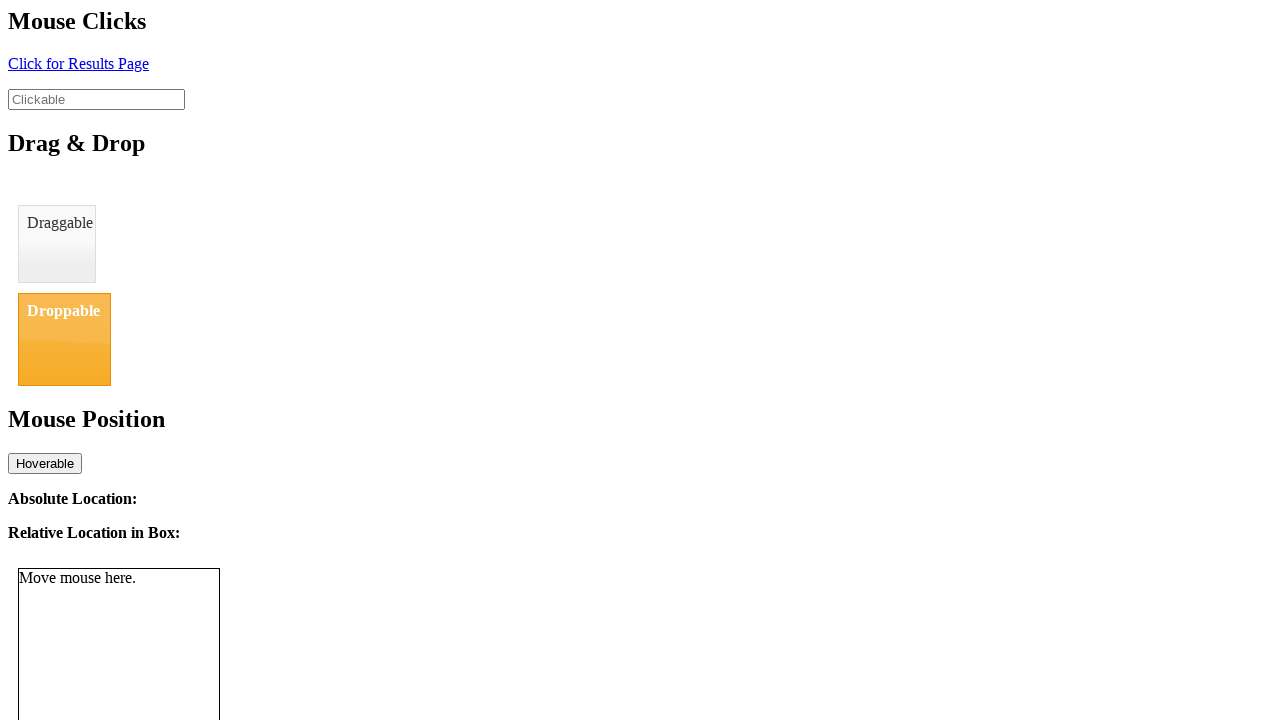

Hovered over clickable element at (96, 99) on #clickable
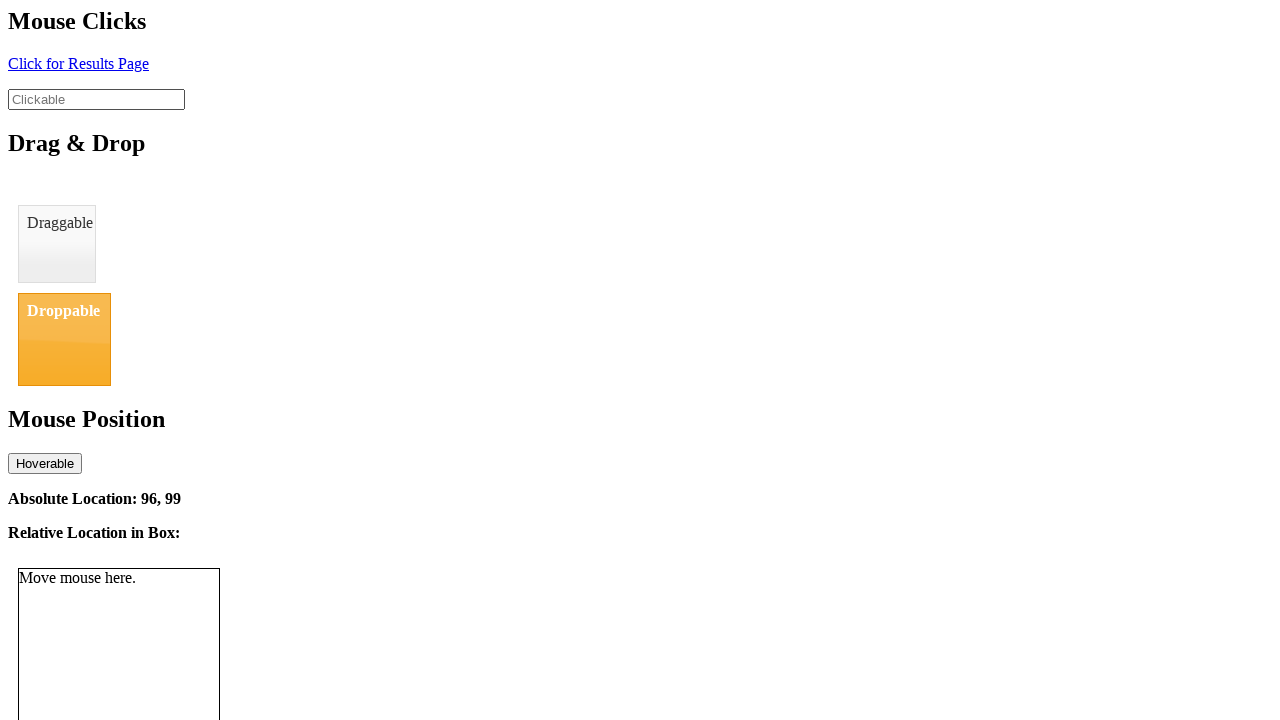

Paused for 1 second
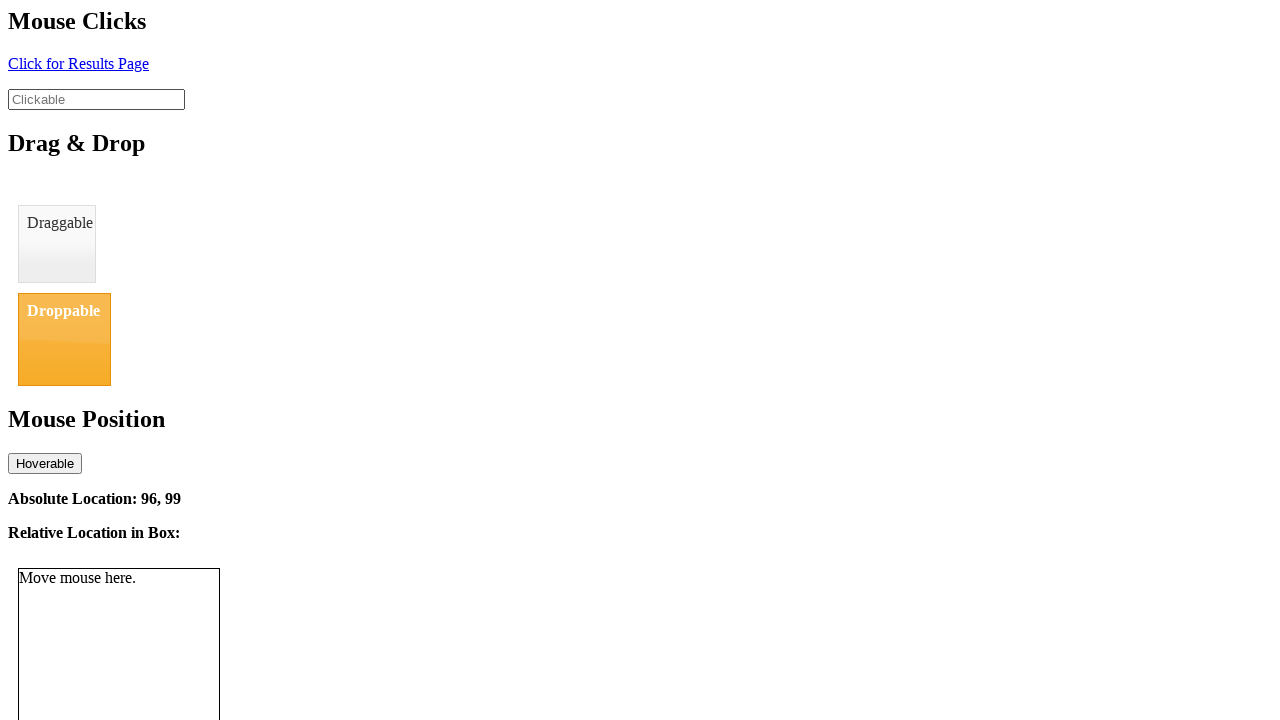

Clicked element with 1 second delay (hold simulation) at (96, 99) on #clickable
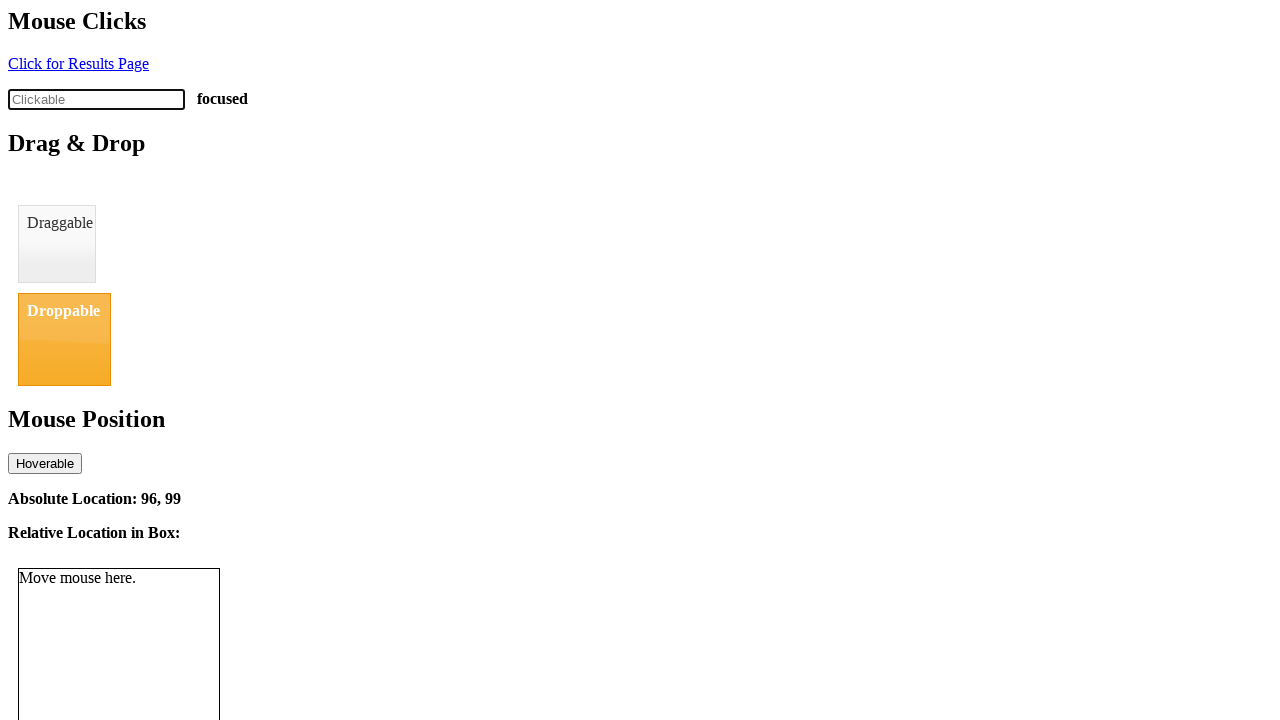

Typed characters 'abc' on #clickable
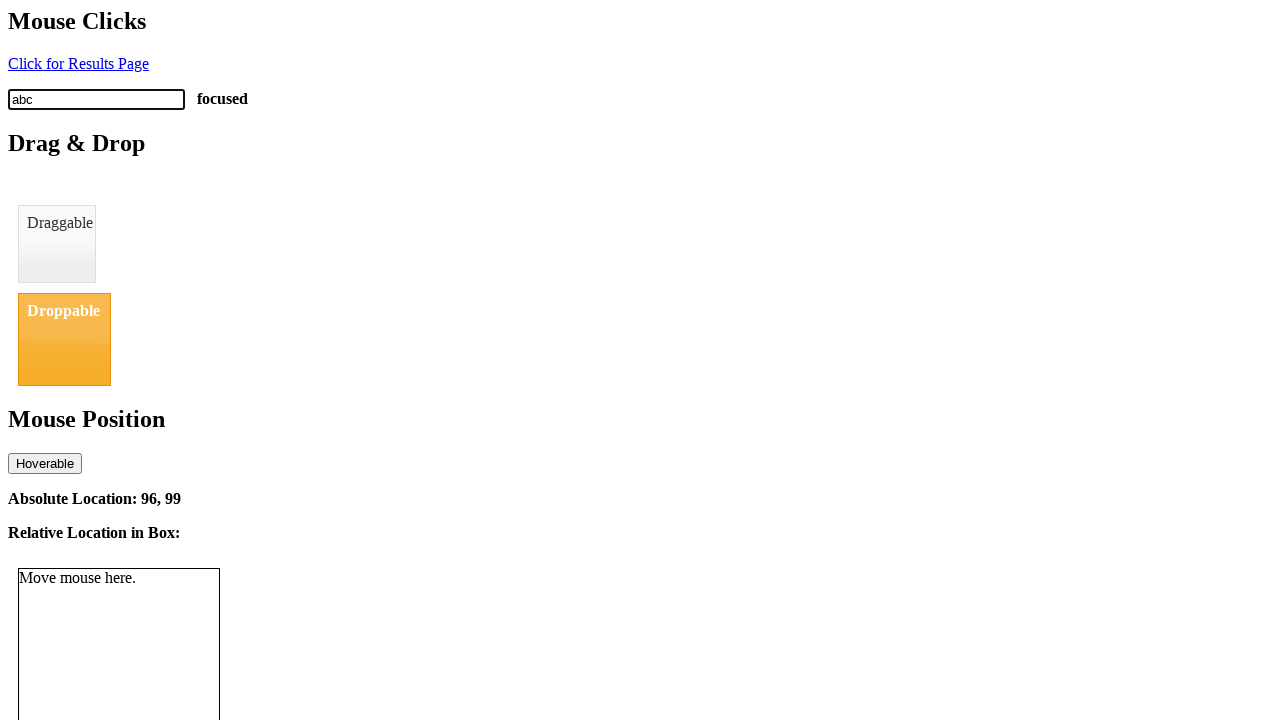

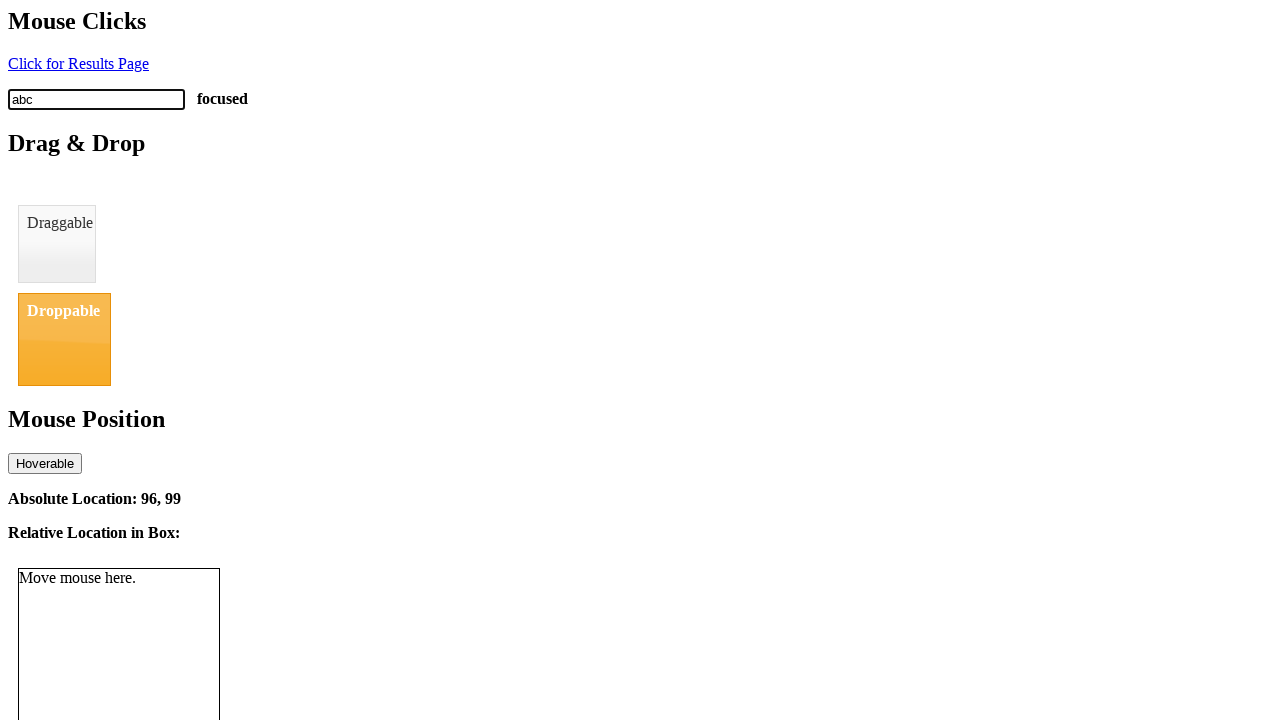